Tests form controls on a tutorial page by filling text fields, selecting radio buttons and checkboxes, submitting the form, and navigating via a link

Starting URL: https://www.hyrtutorials.com/p/basic-controls.html

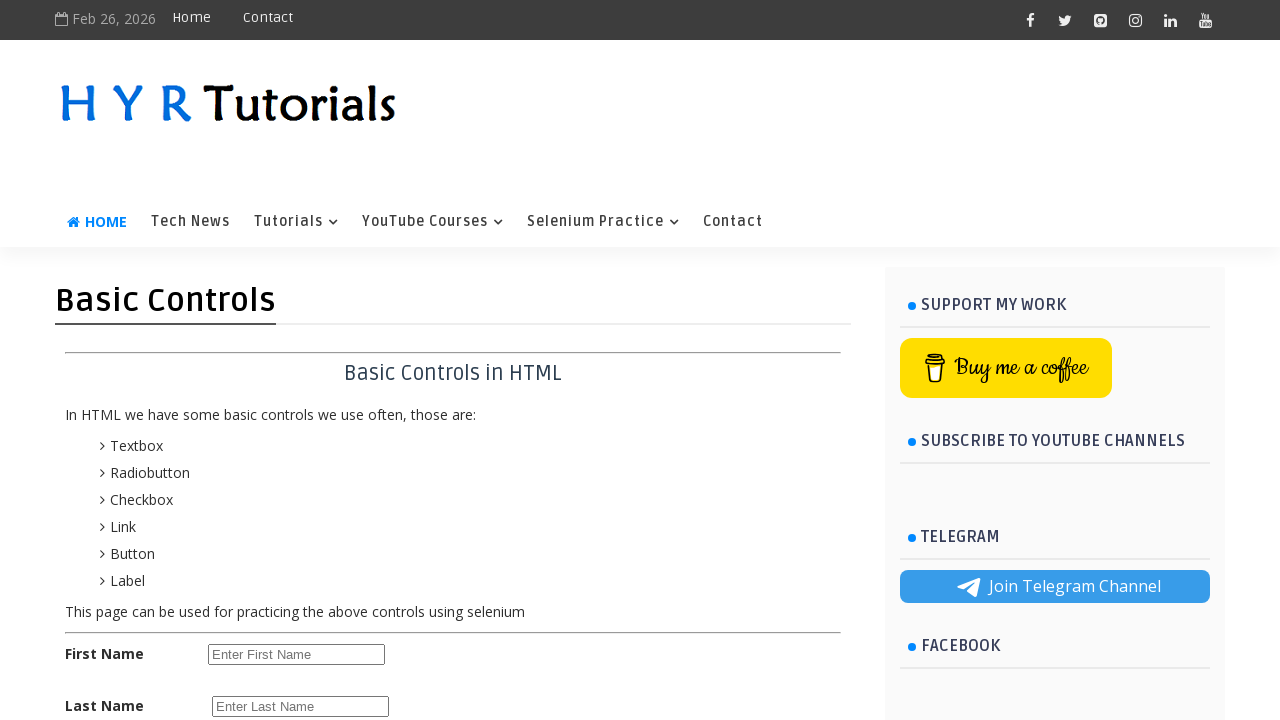

Filled first name field with 'entering test' on #firstName
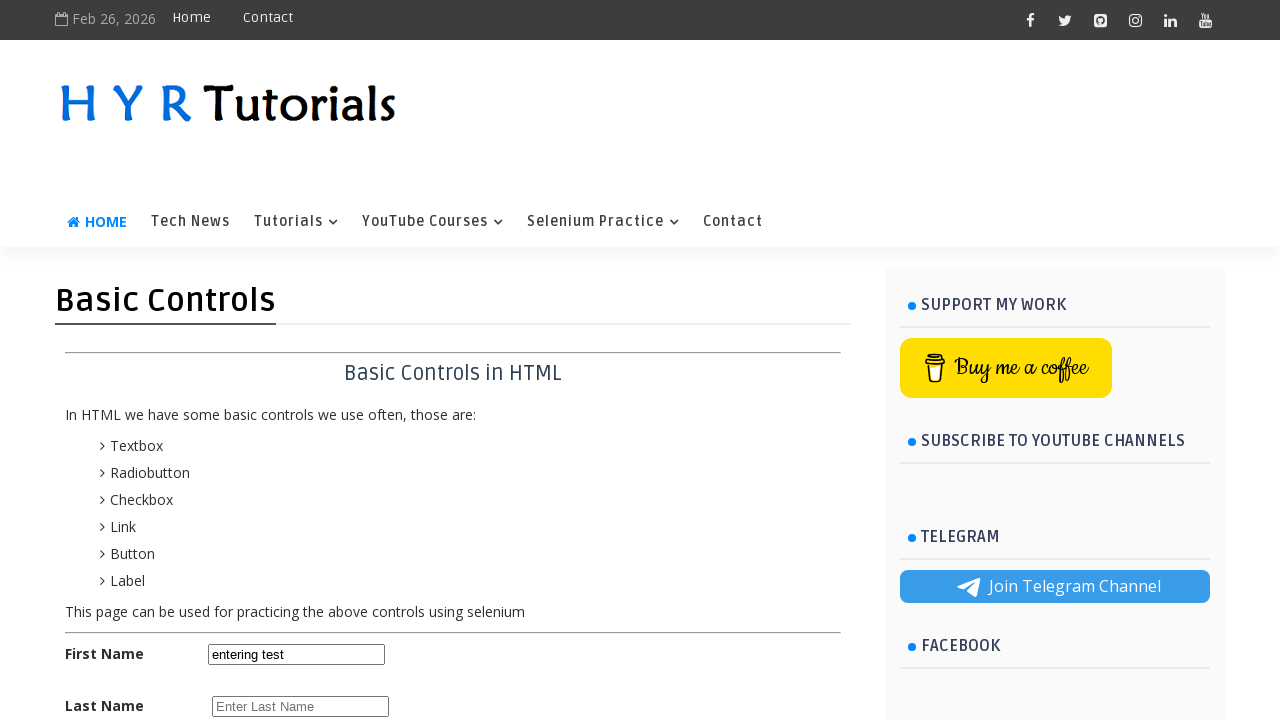

Selected female radio button at (286, 426) on #femalerb
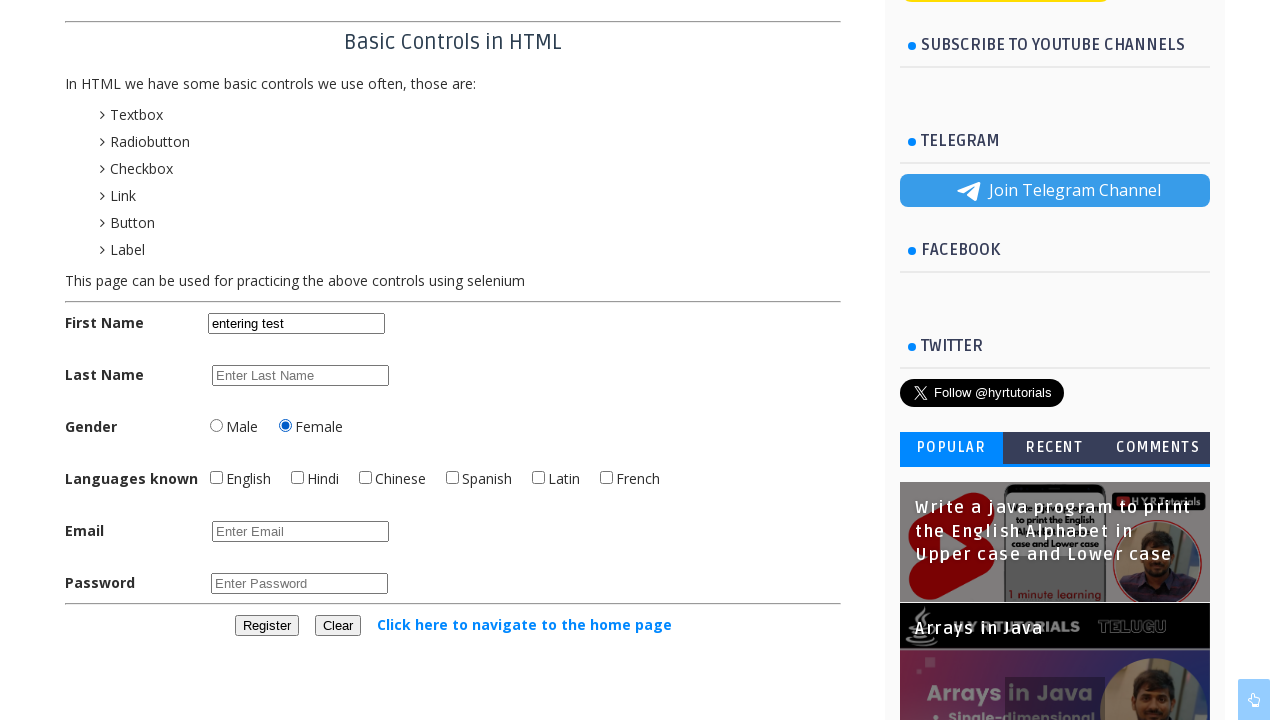

Checked English checkbox at (216, 478) on #englishchbx
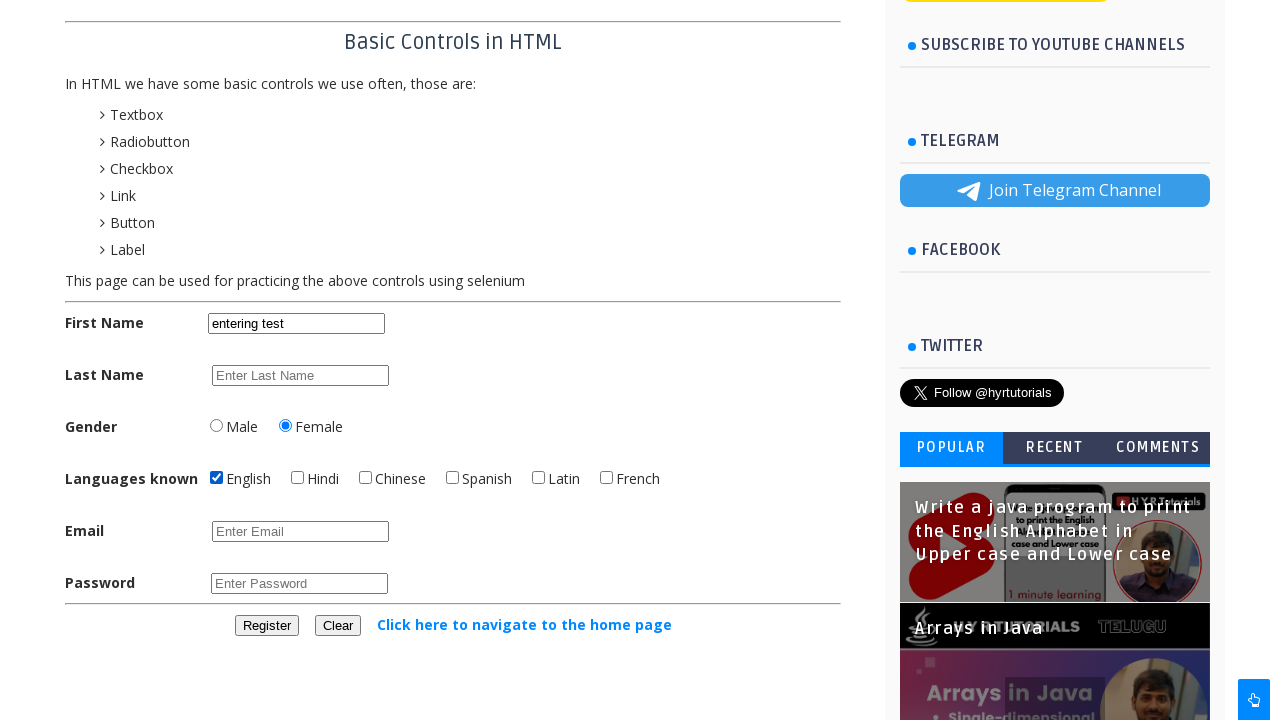

Checked Hindi checkbox at (298, 478) on #hindichbx
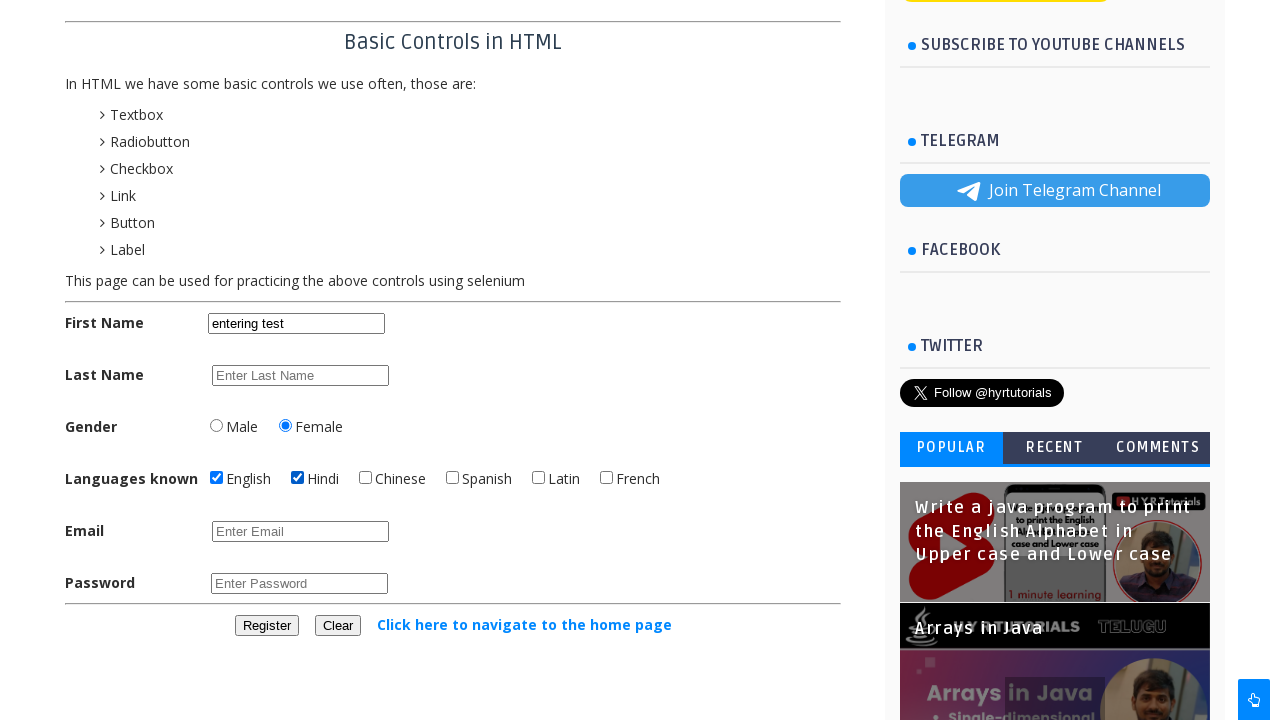

Unchecked Hindi checkbox at (298, 478) on #hindichbx
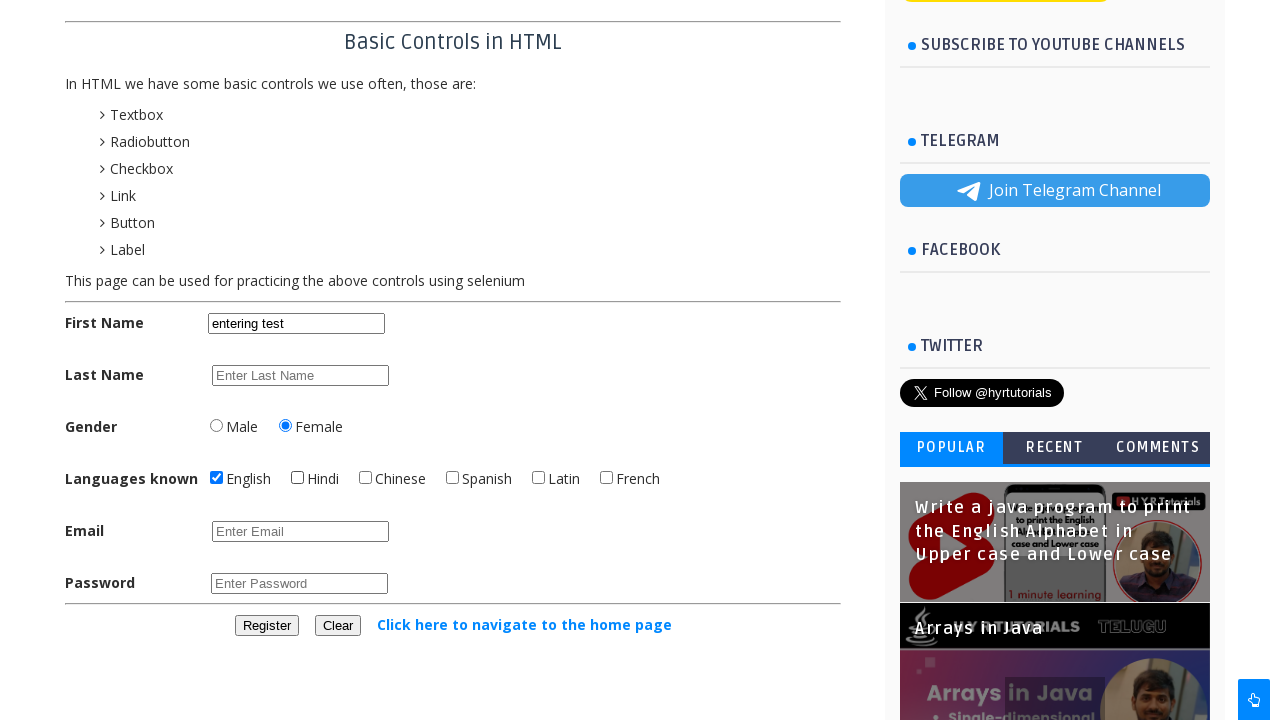

Clicked register button to submit the form at (266, 626) on #registerbtn
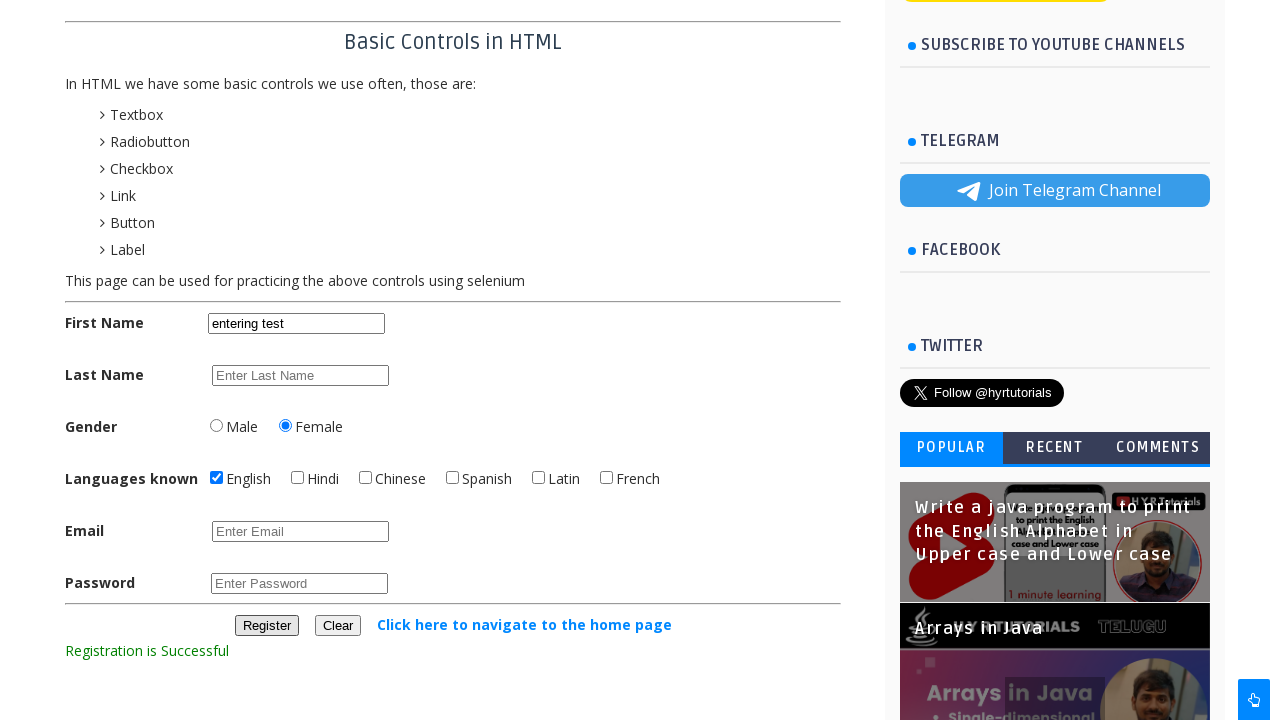

Success message appeared after form submission
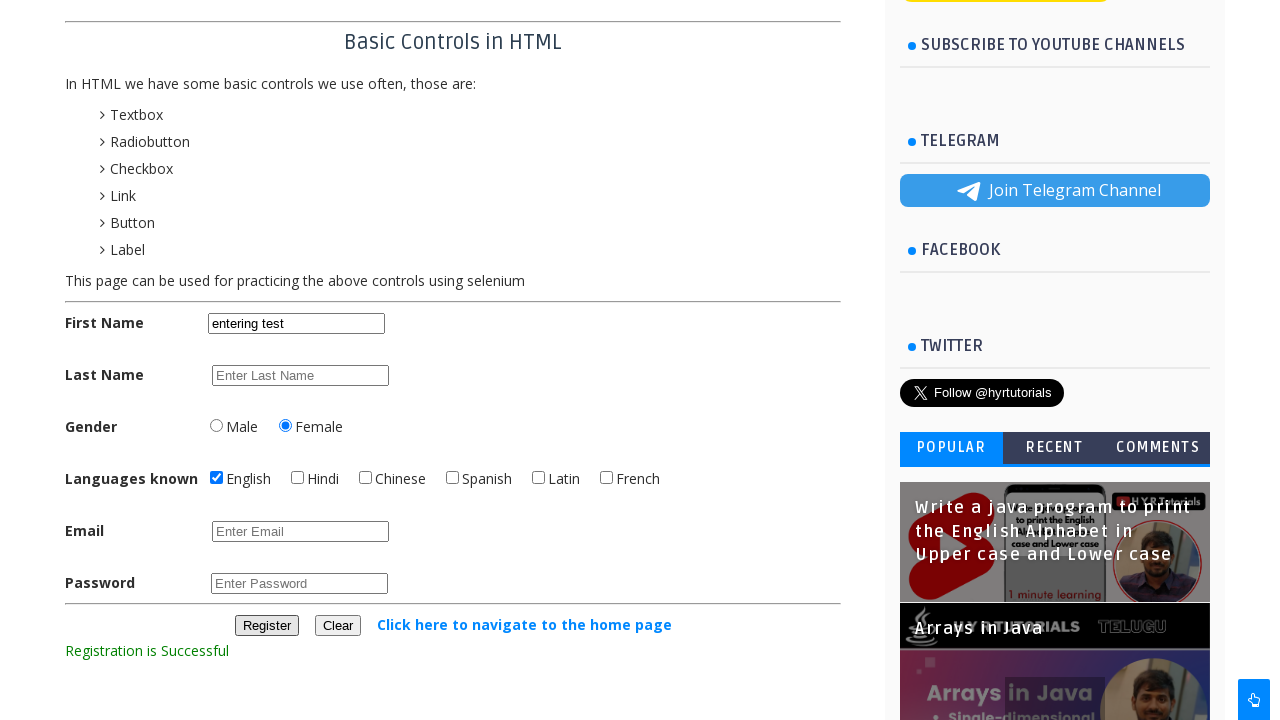

Clicked link to navigate to the home page at (524, 624) on text=Click here to navigate to the home page
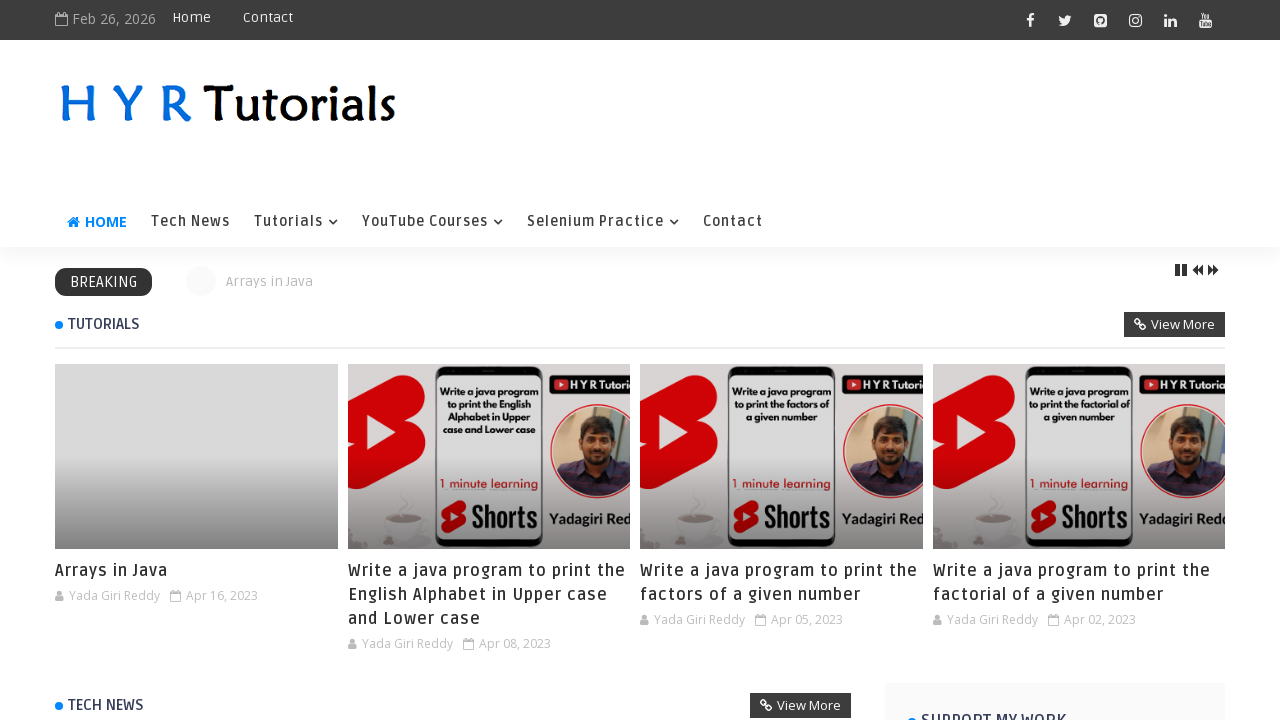

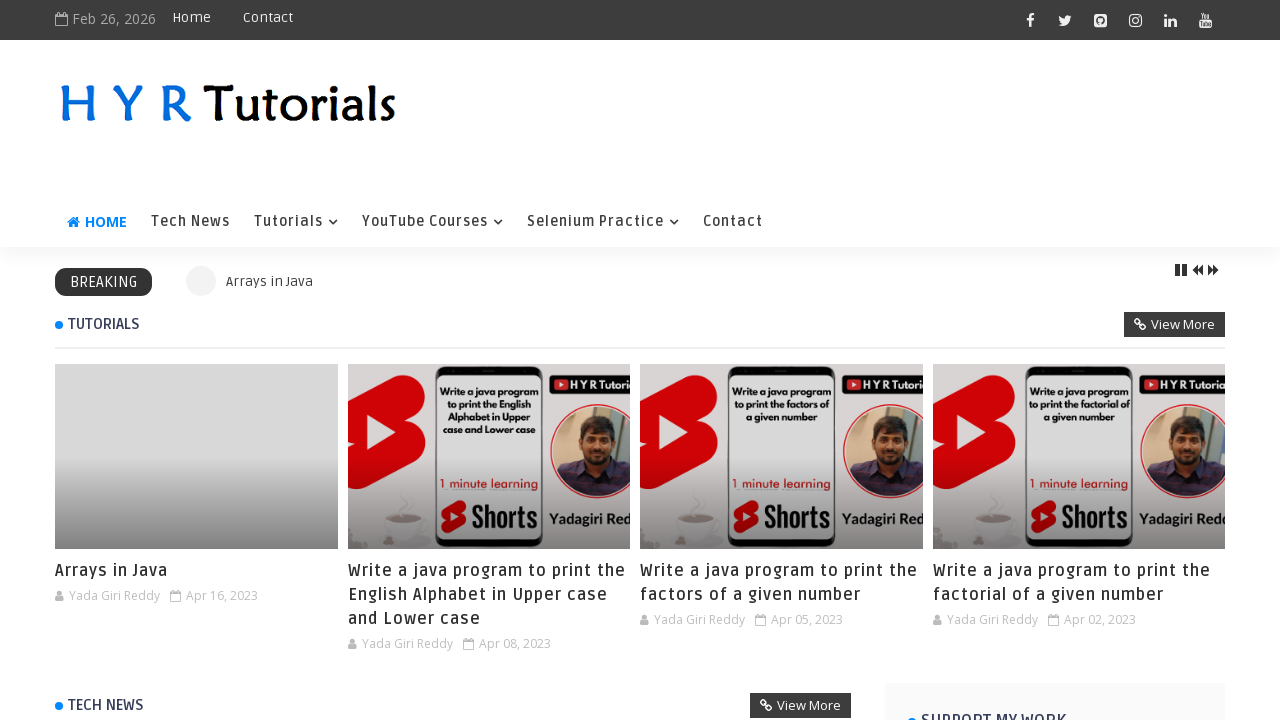